Tests alert handling by entering a name and accepting the alert dialog

Starting URL: http://www.qaclickacademy.com/practice.php

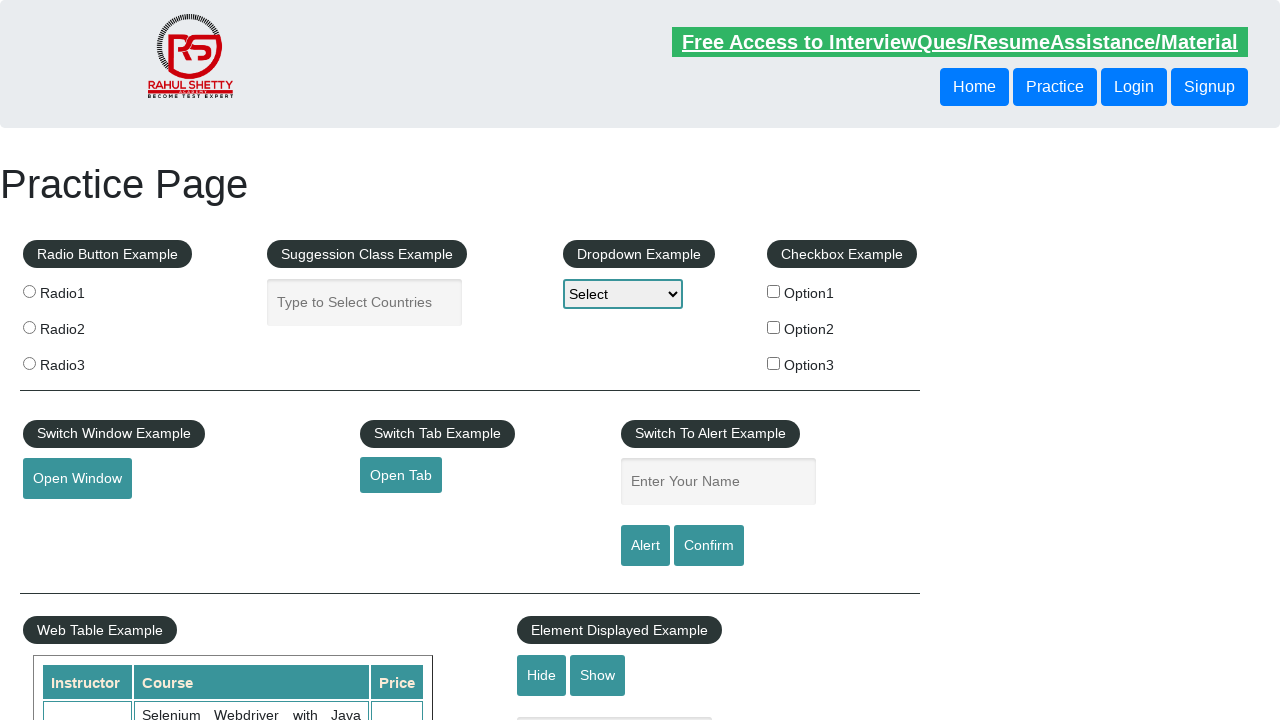

Clicked on name field at (718, 482) on #name
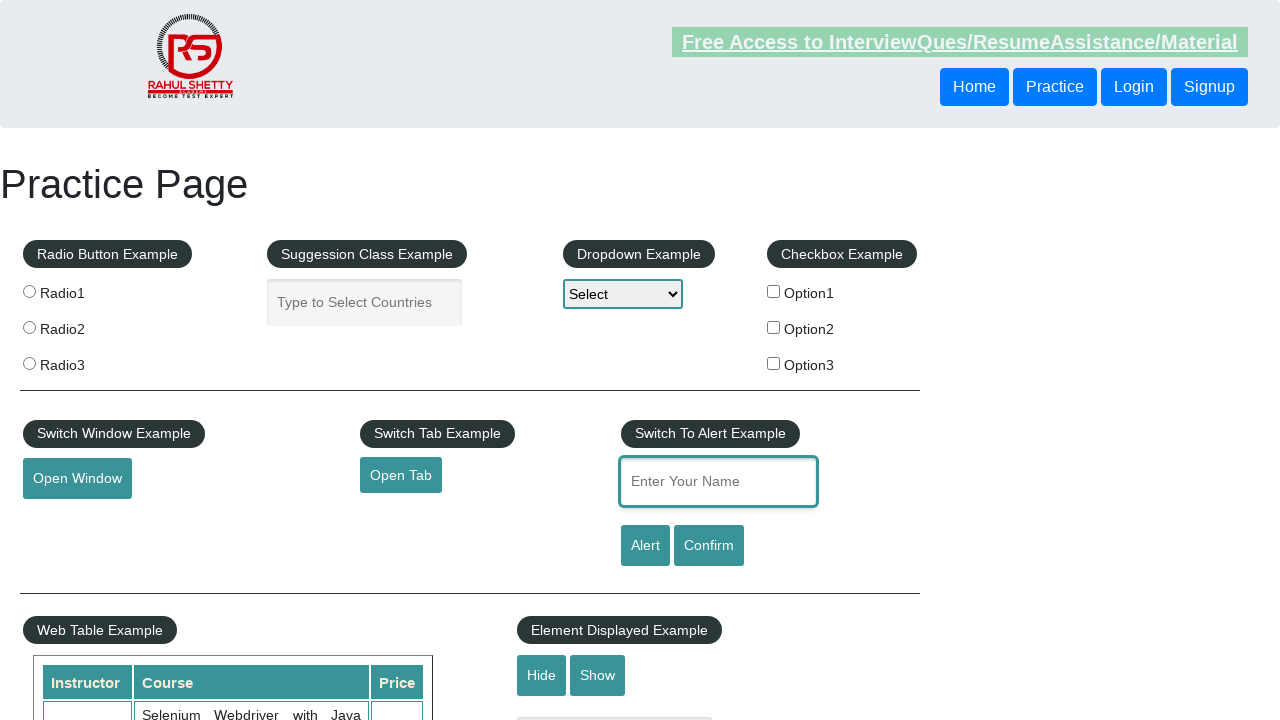

Entered 'sandeep' in name field on #name
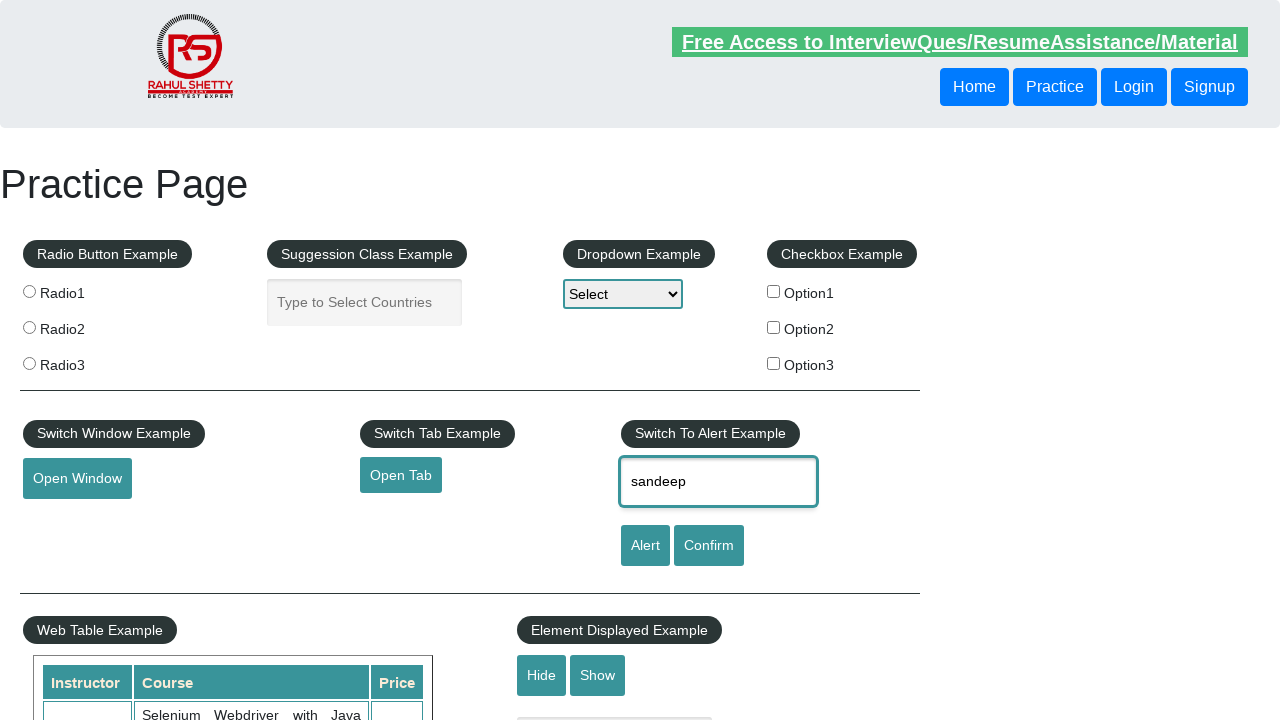

Set up alert dialog handler to accept dialogs
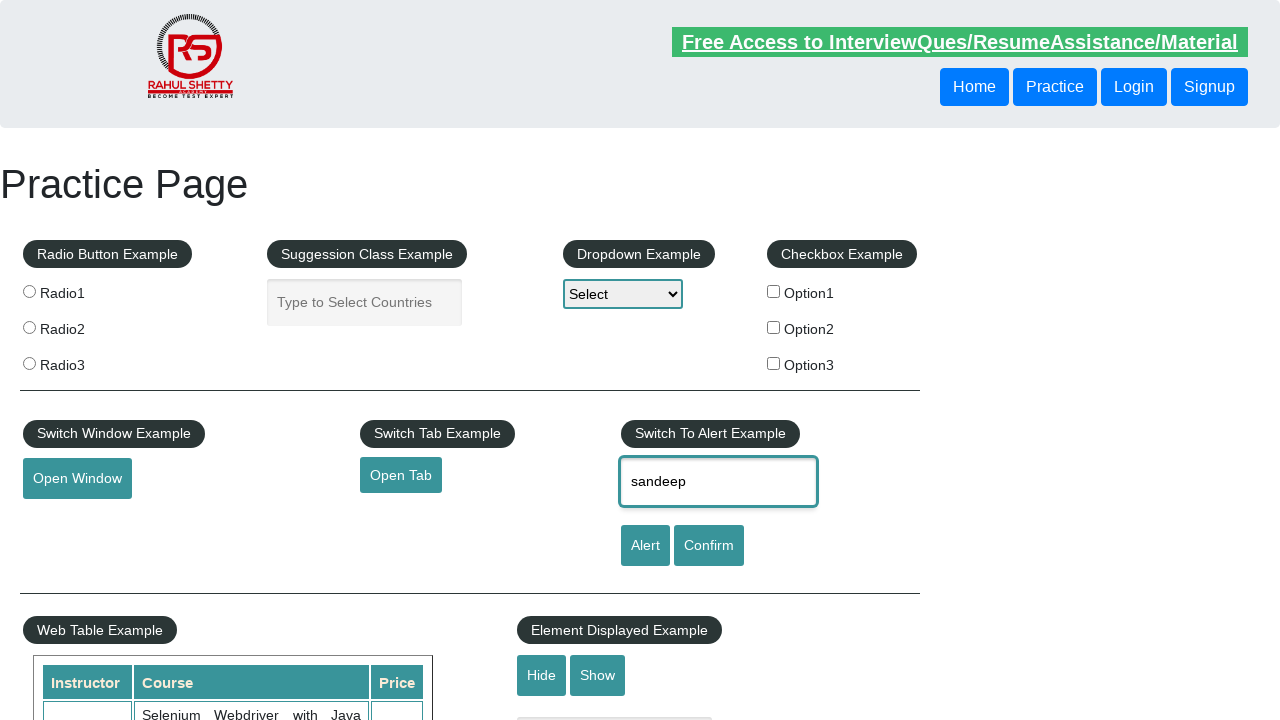

Clicked alert button, triggering alert dialog at (645, 546) on #alertbtn
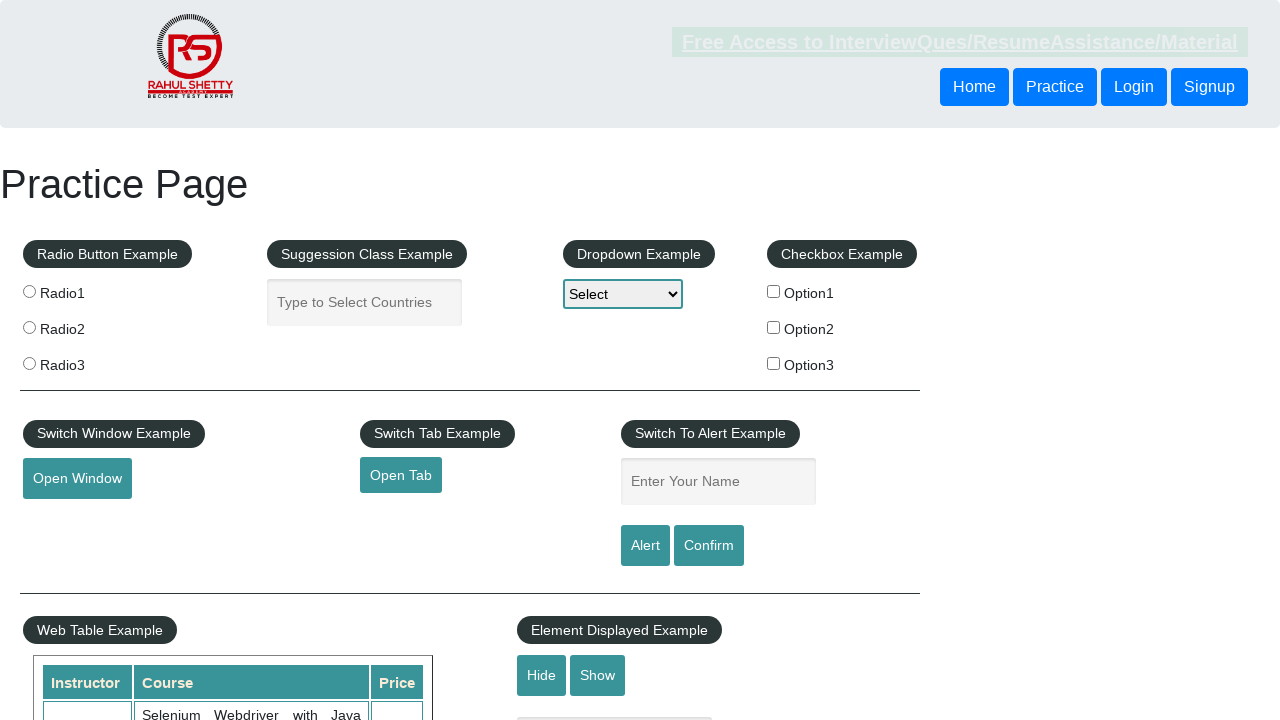

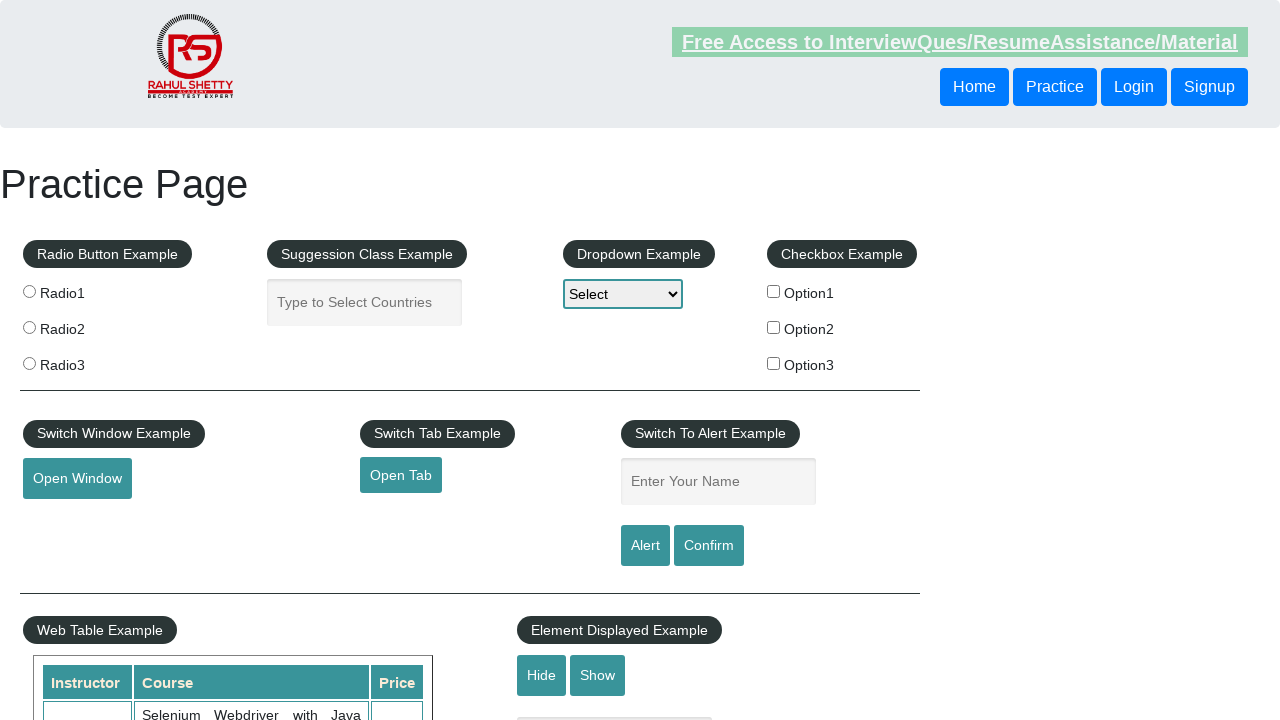